Tests airport transfer booking by selecting Bengaluru as the from location and clicking the book button

Starting URL: https://www.savaari.com/

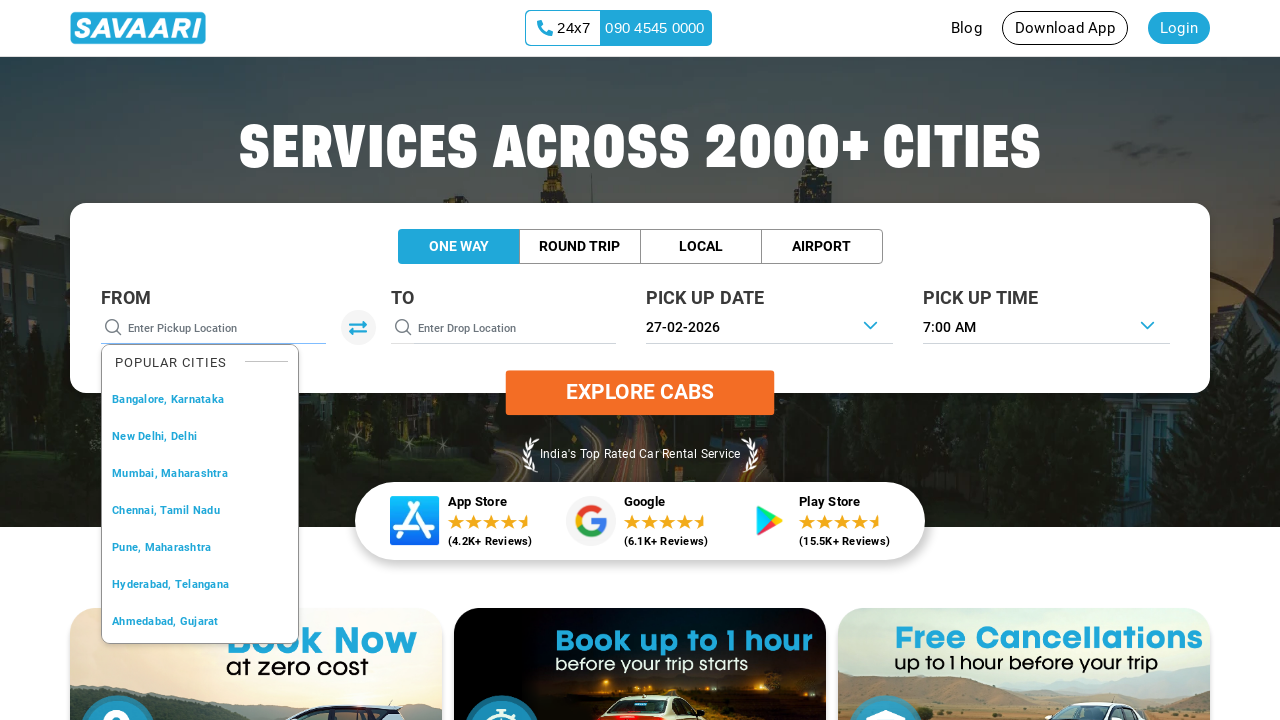

Clicked AIRPORT link at (822, 247) on text=AIRPORT
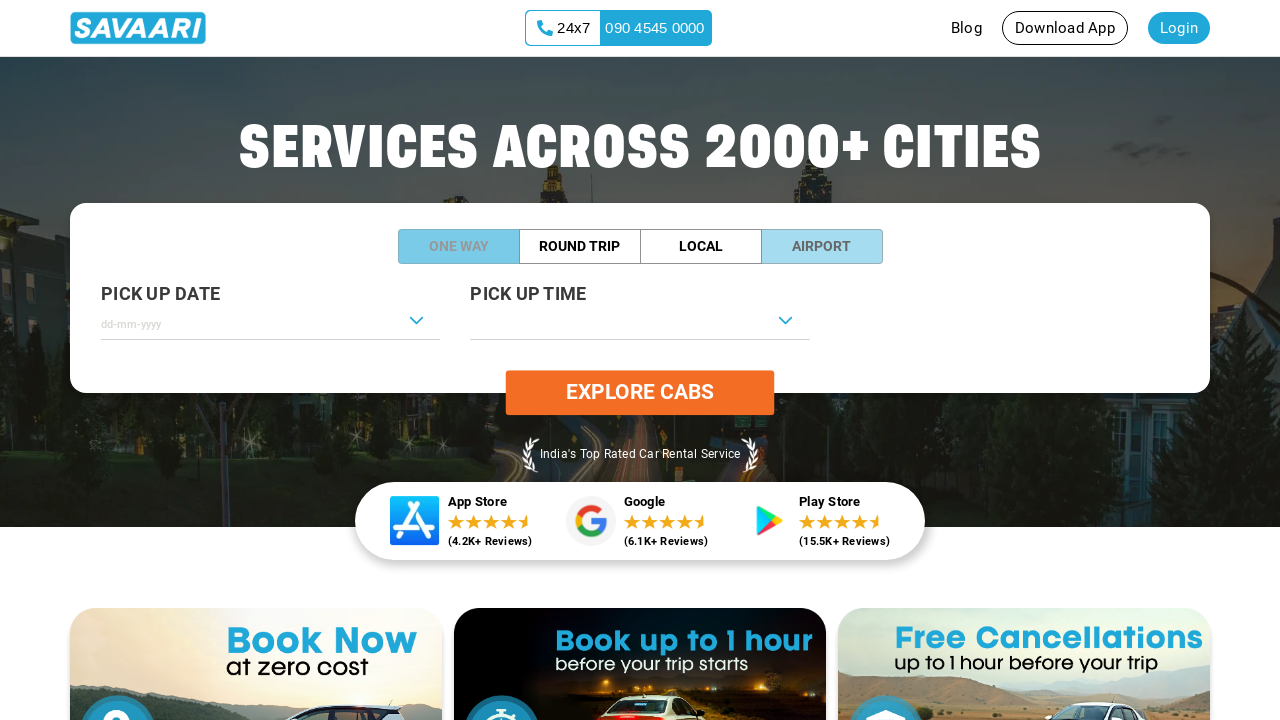

Clicked on from city input field at (686, 324) on #fromCityList
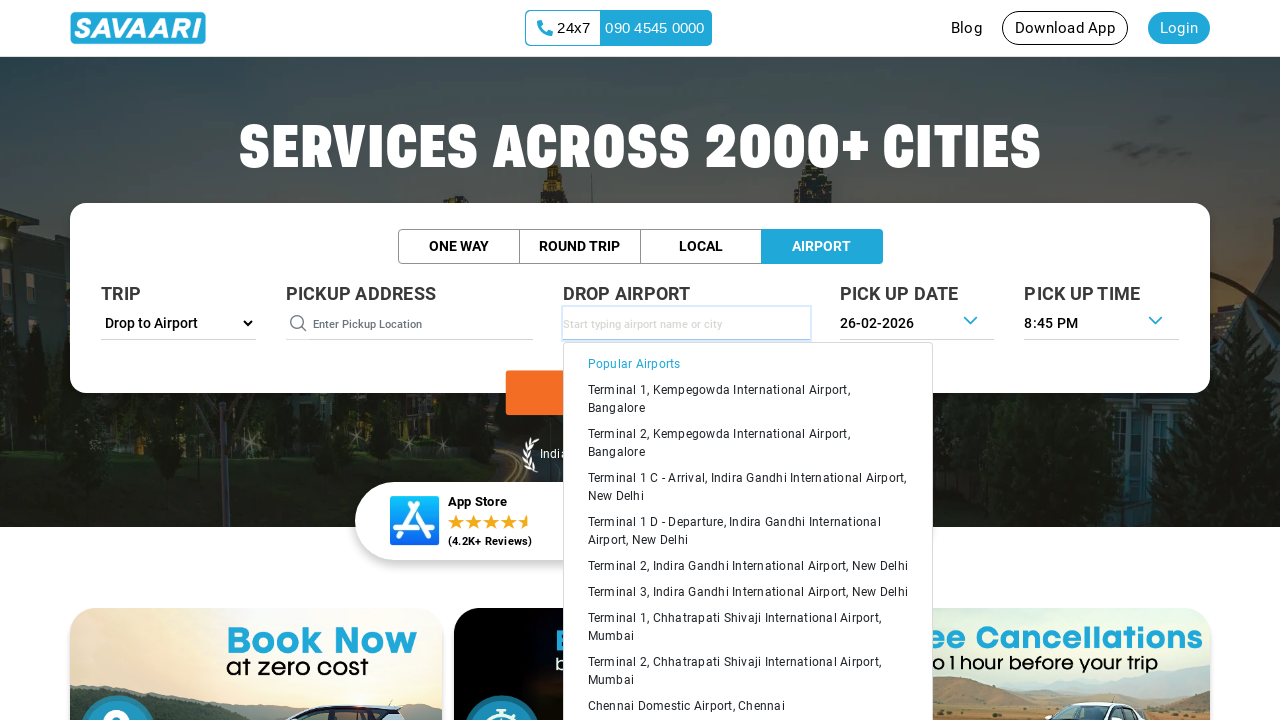

Filled from city field with 'Bengaluru' on #fromCityList
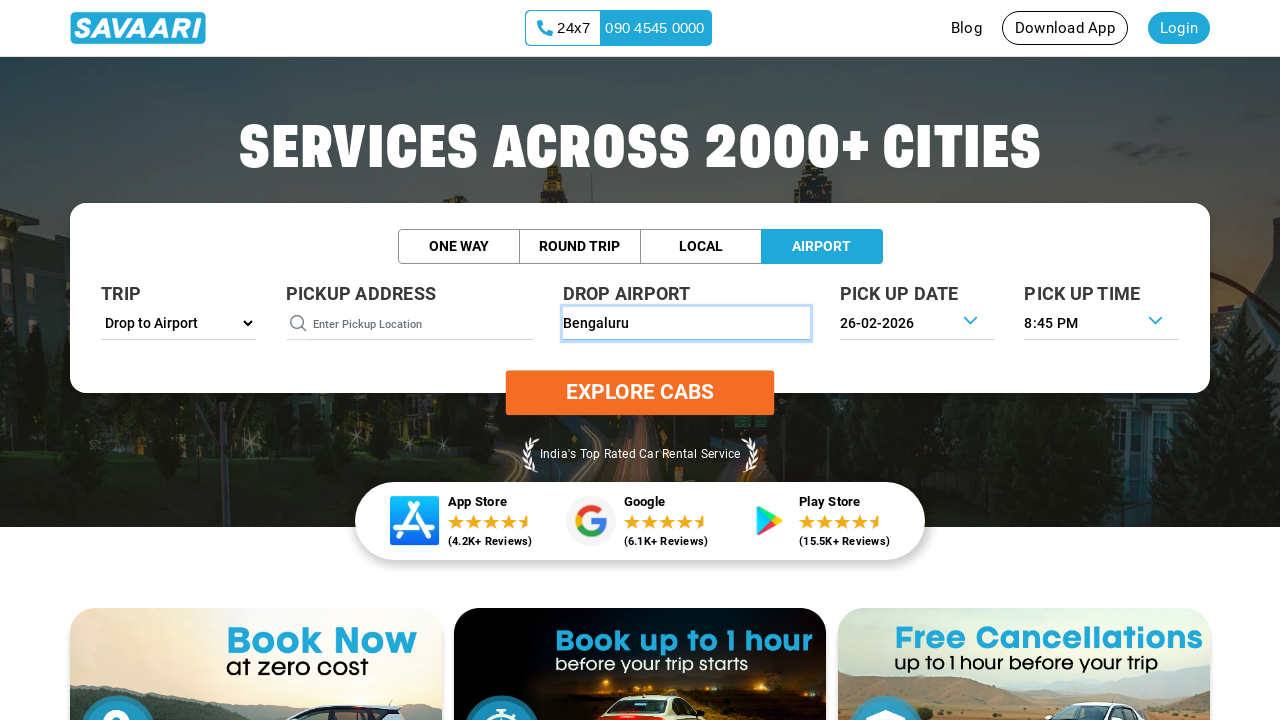

Waited 1 second for UI to update
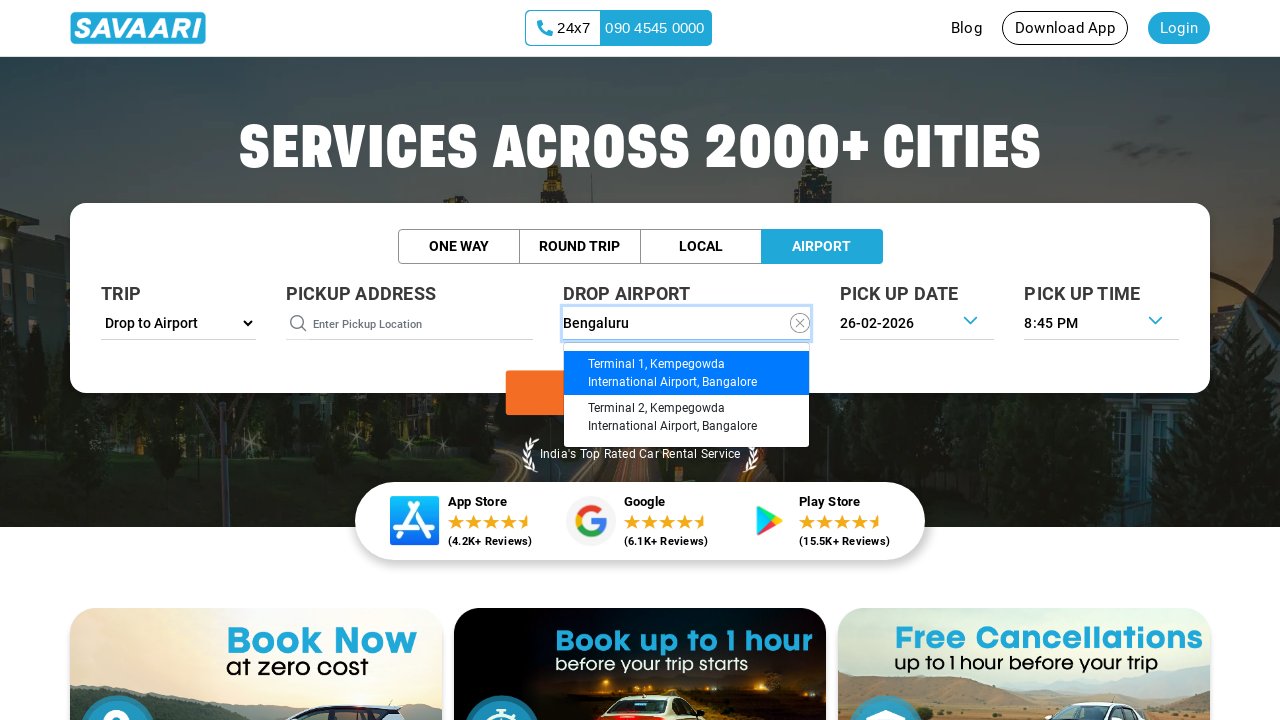

Pressed Enter to confirm Bengaluru selection on #fromCityList
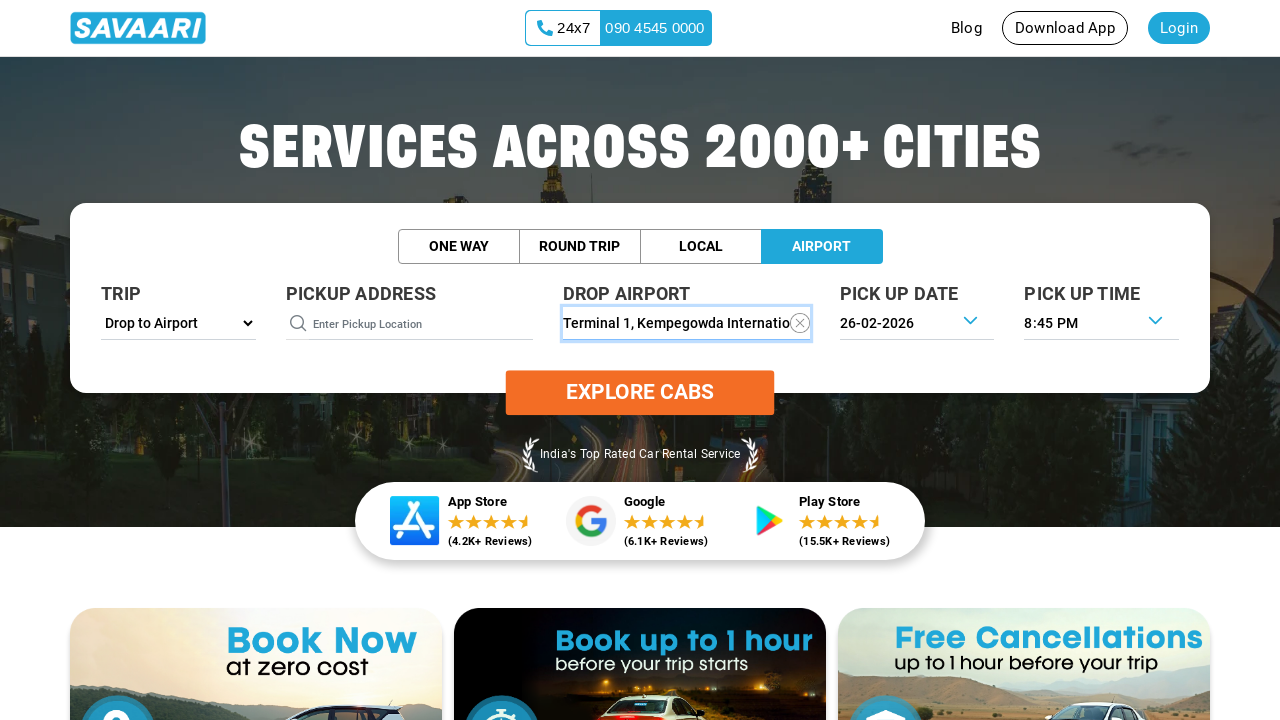

Waited 2 seconds for form to process selection
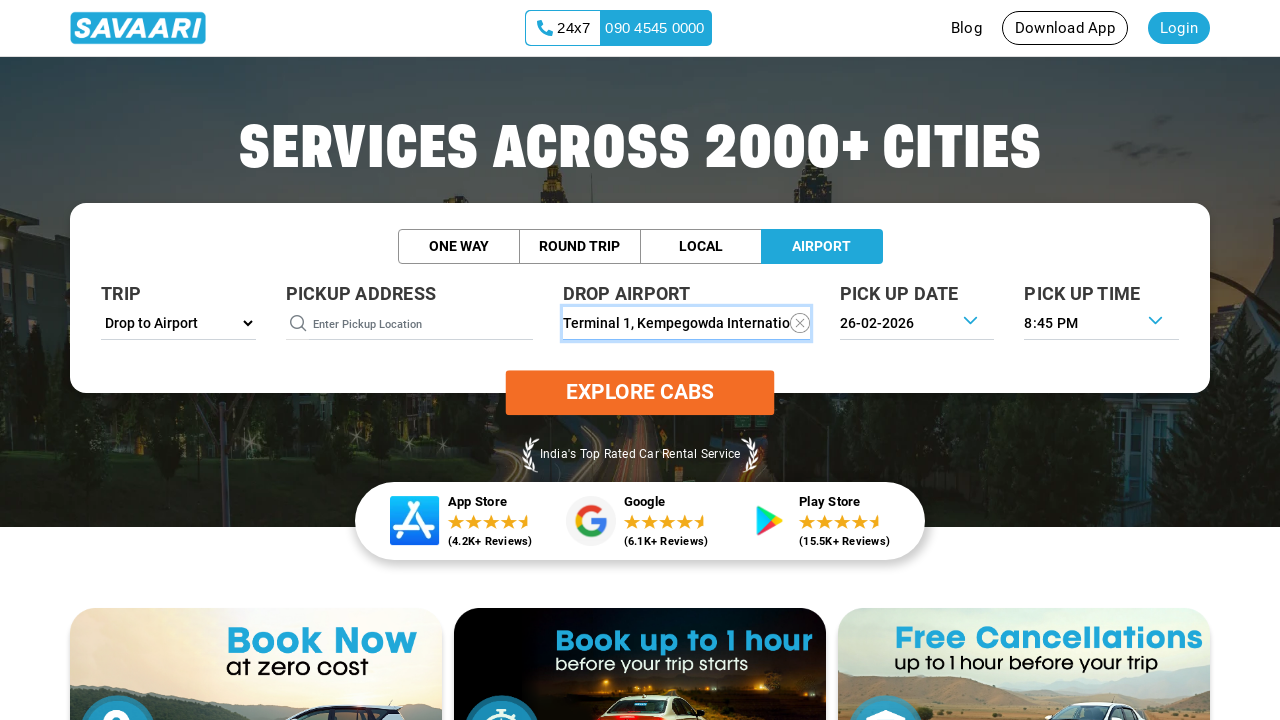

Clicked book button to complete airport transfer booking at (640, 393) on button.book-button.btn
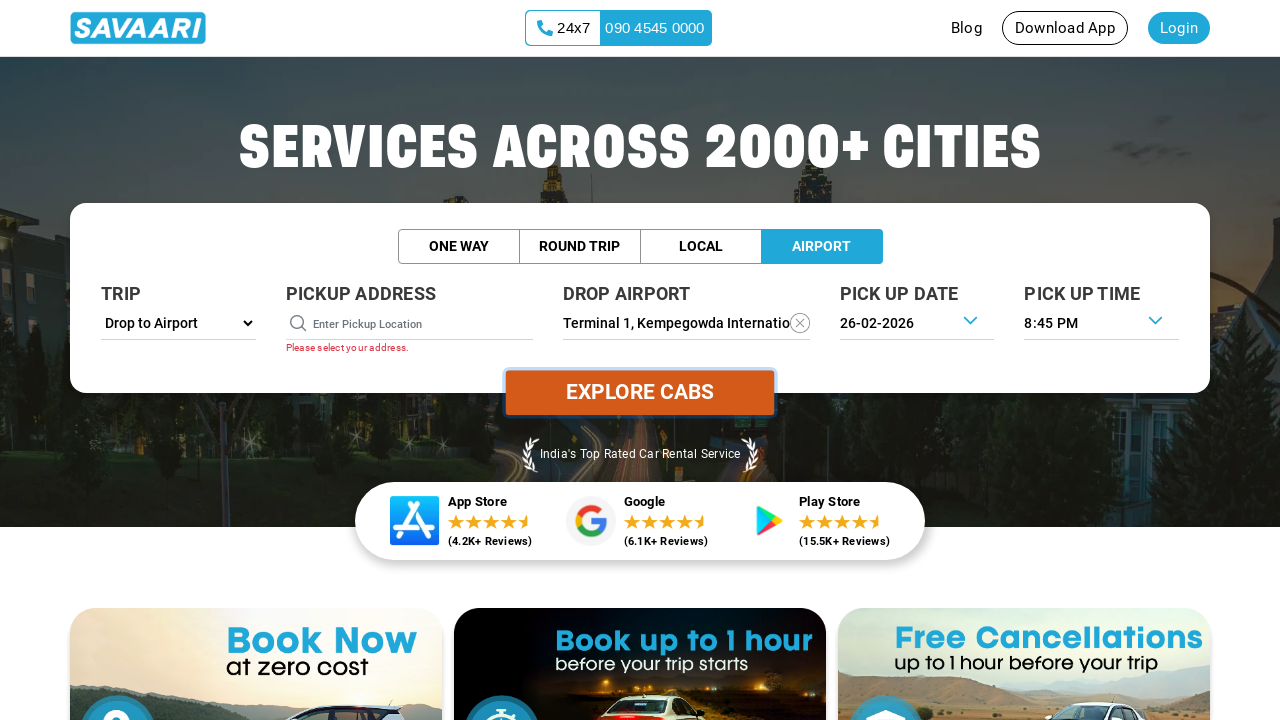

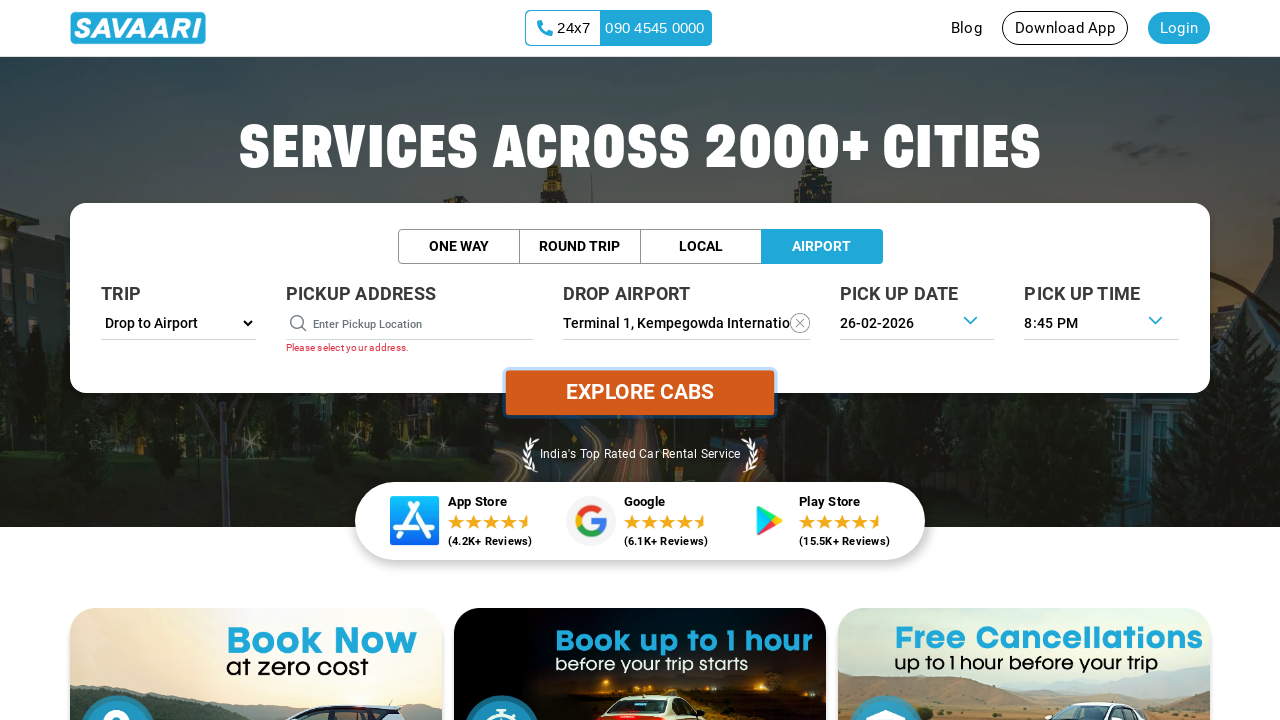